Verifies that the company branding image is displayed on the login page

Starting URL: https://opensource-demo.orangehrmlive.com/web/index.php/auth/login

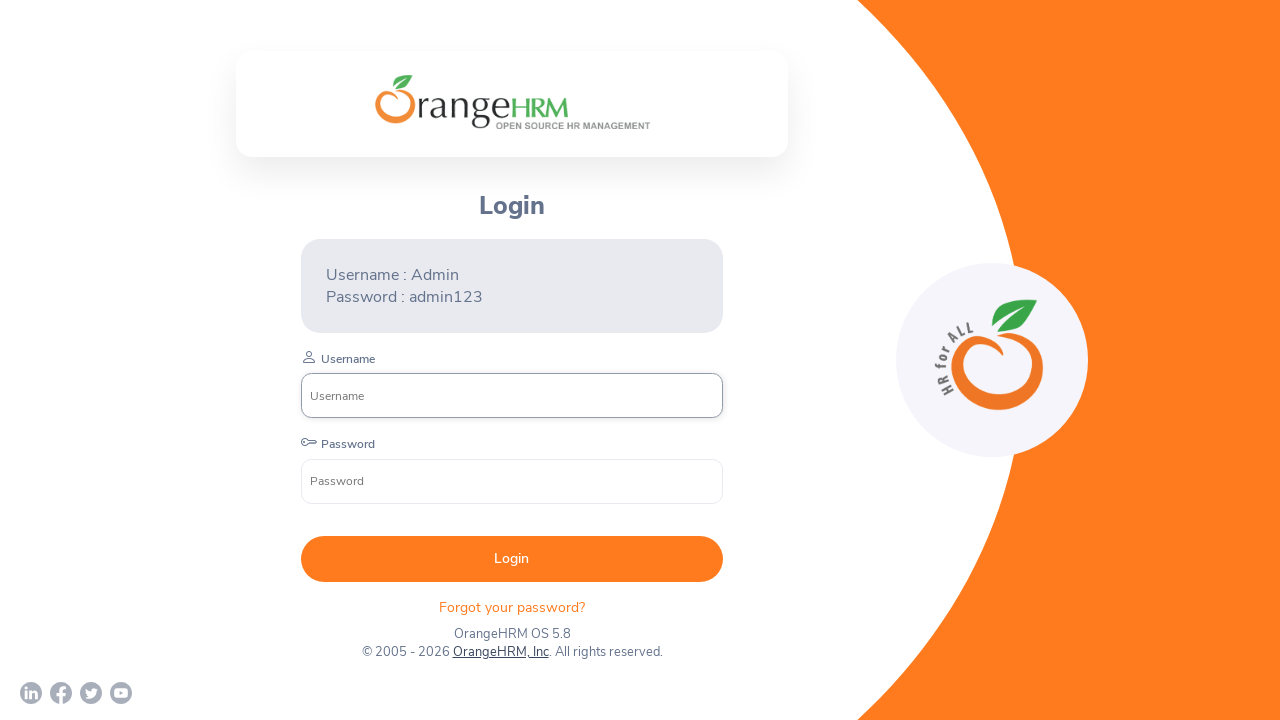

Navigated to Orange HRM login page
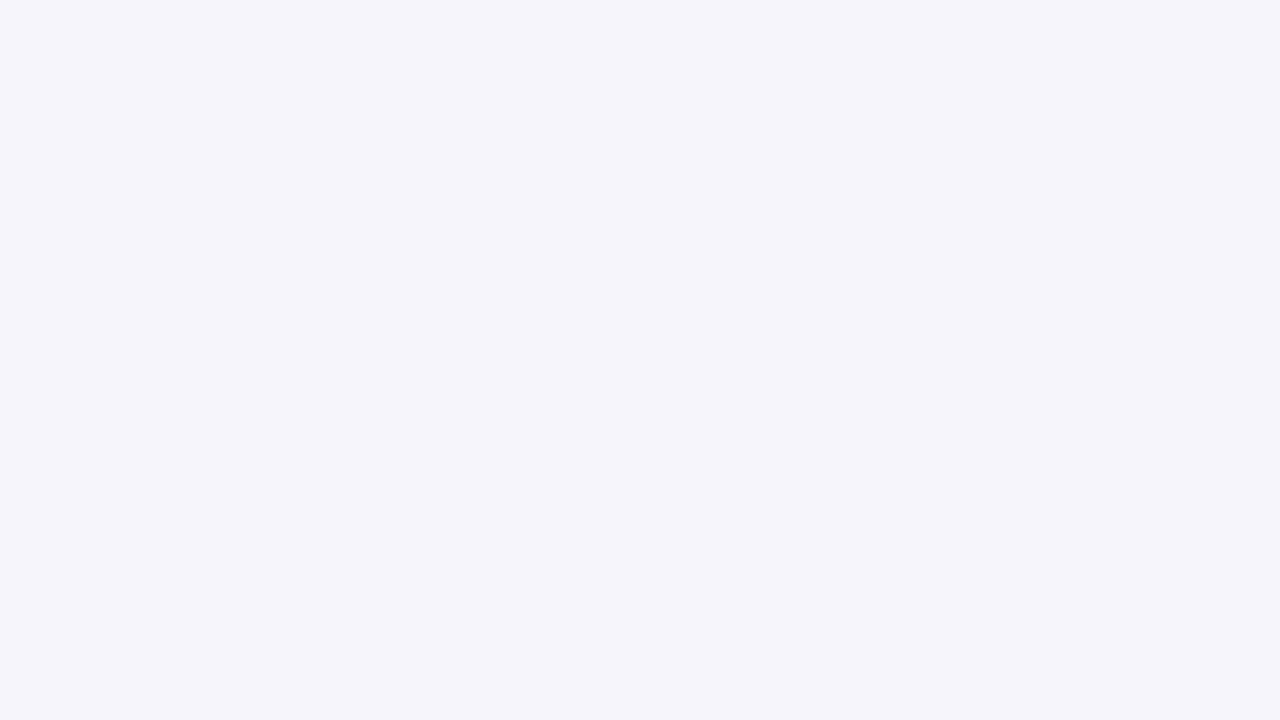

Located company branding image element
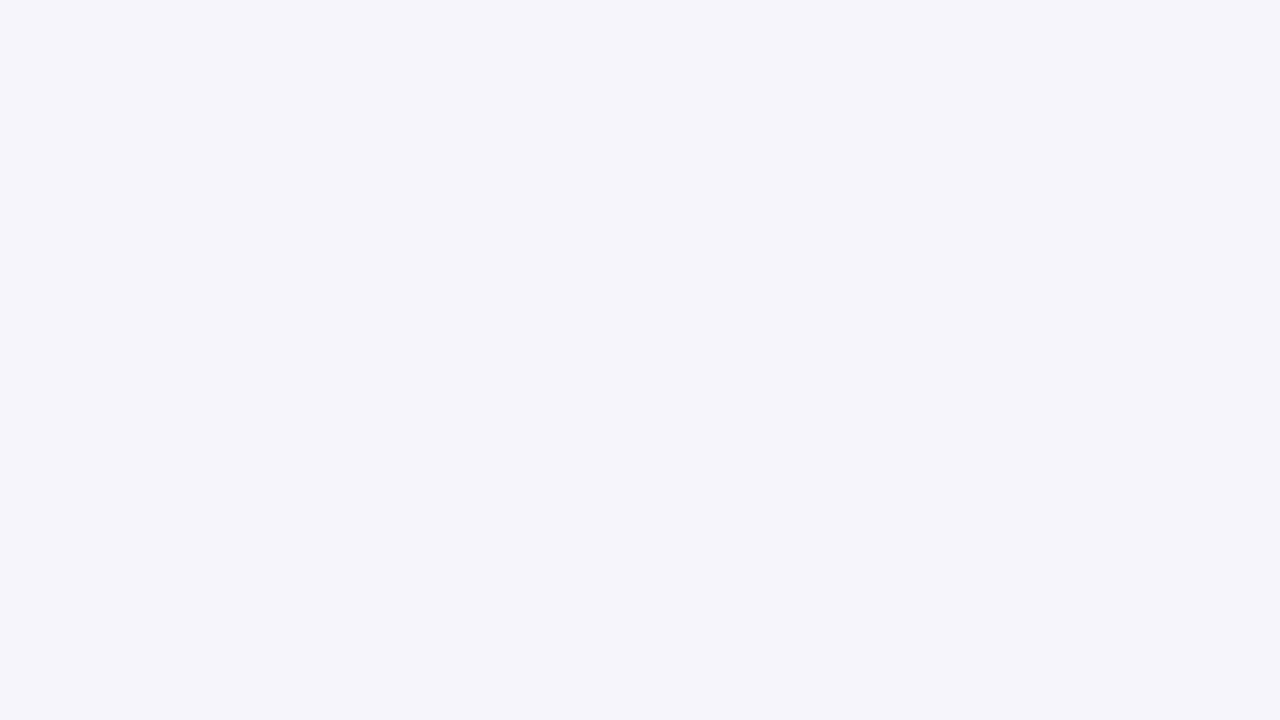

Company branding image is not visible on login page
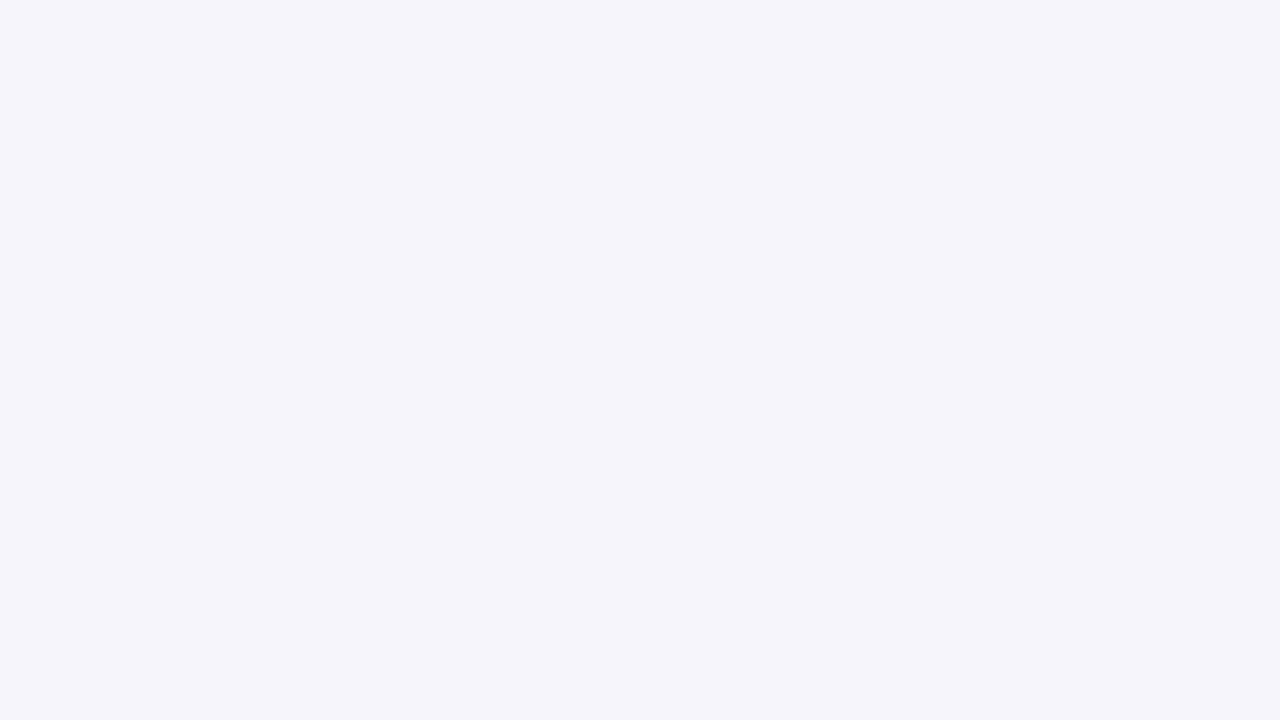

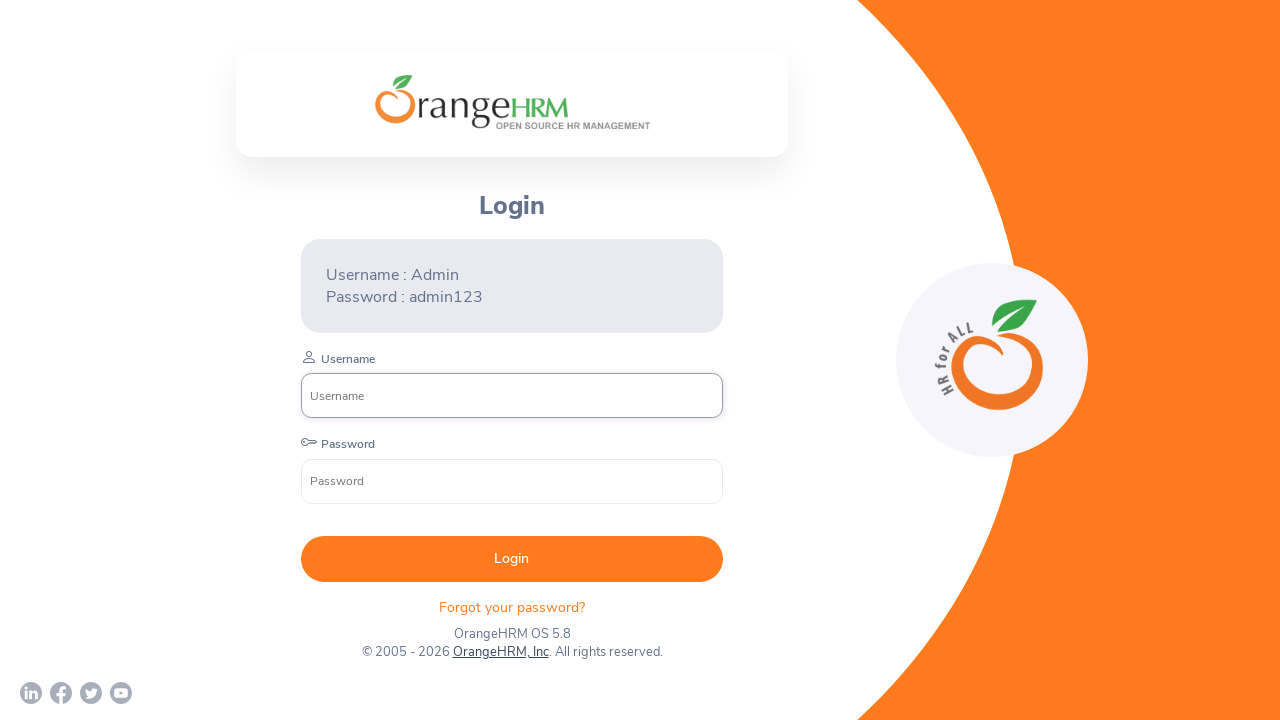